Tests the Divide function by selecting divide operation, entering float numbers, and verifying the division result

Starting URL: https://testsheepnz.github.io/BasicCalculator.html

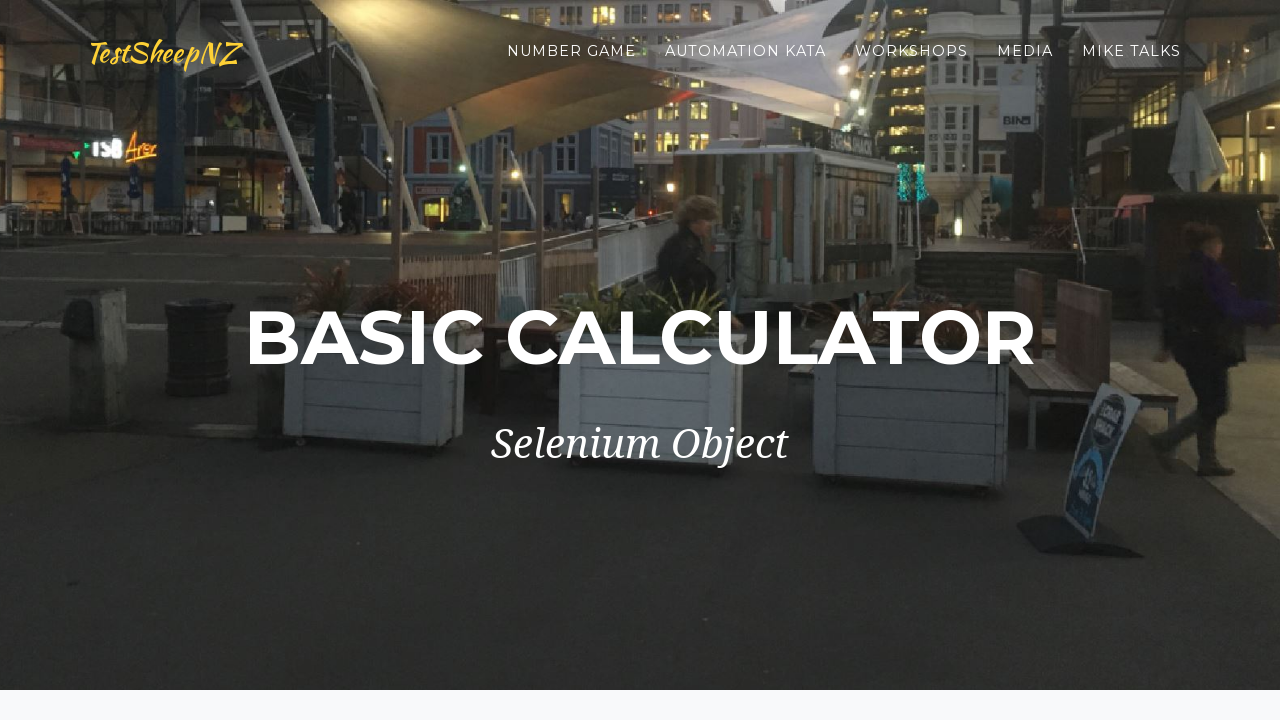

Scrolled to bottom of page
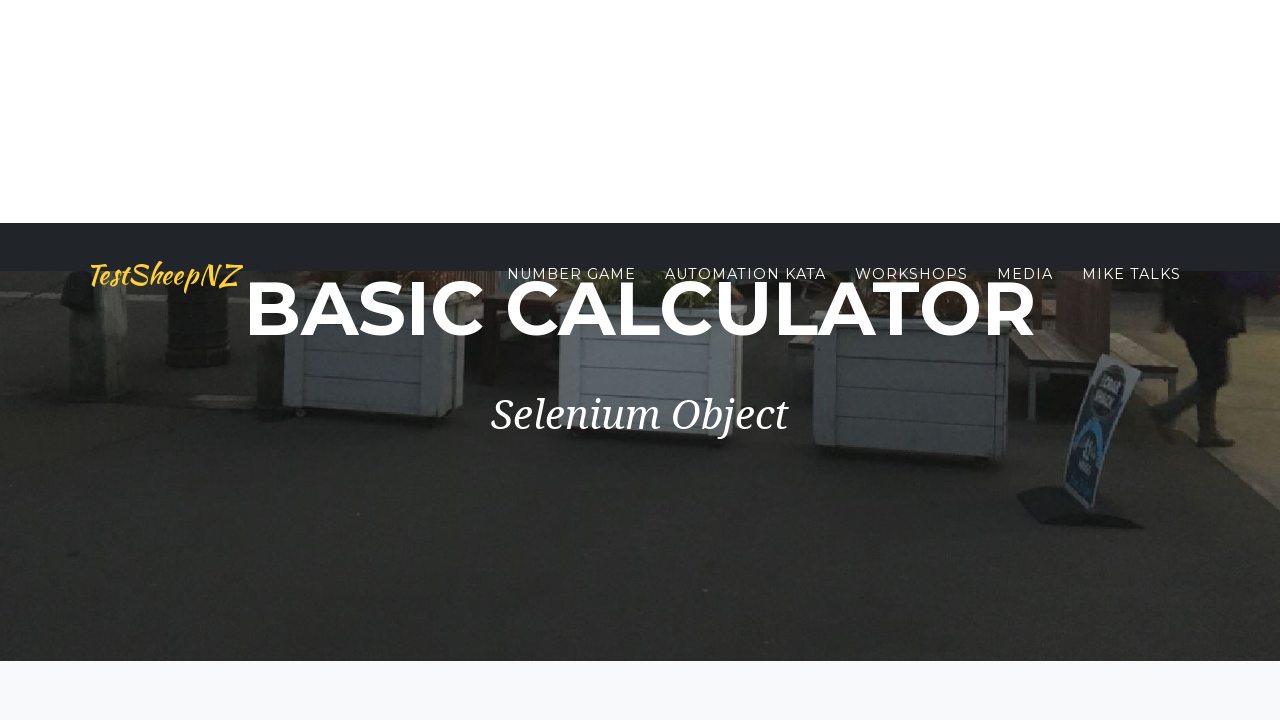

Selected Build 3 from dropdown on #selectBuild
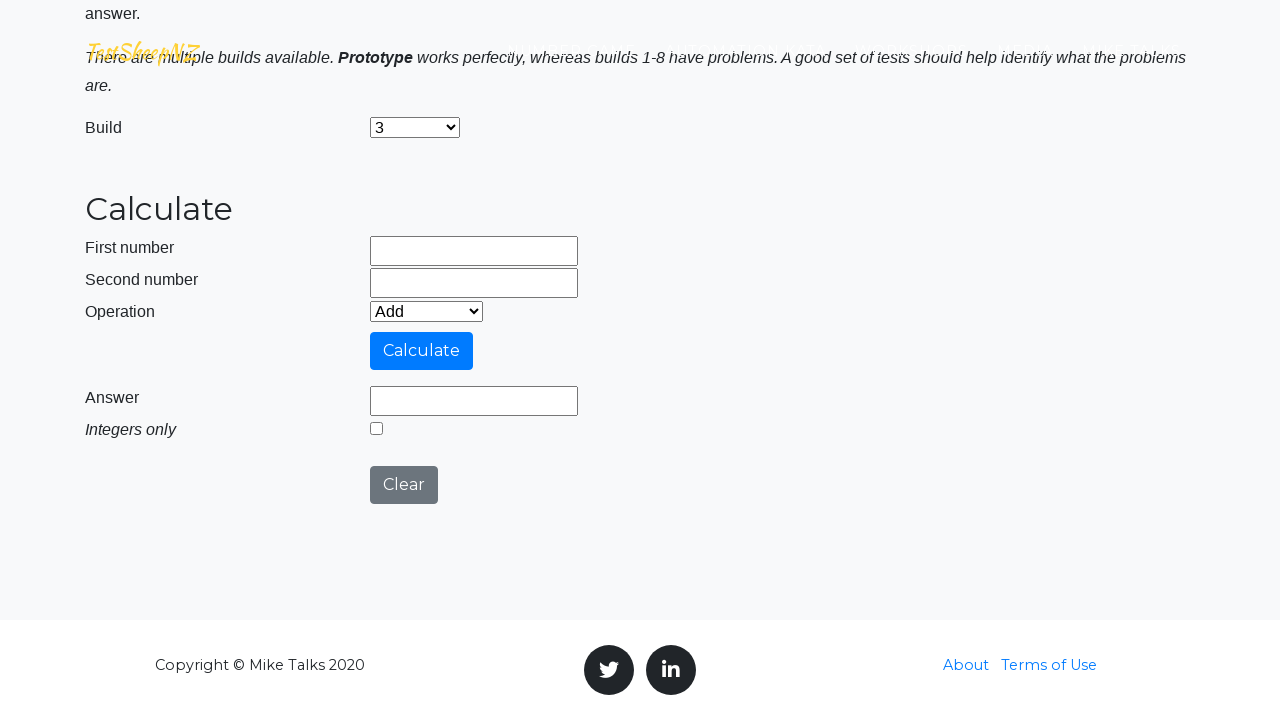

Selected divide operation from dropdown on #selectOperationDropdown
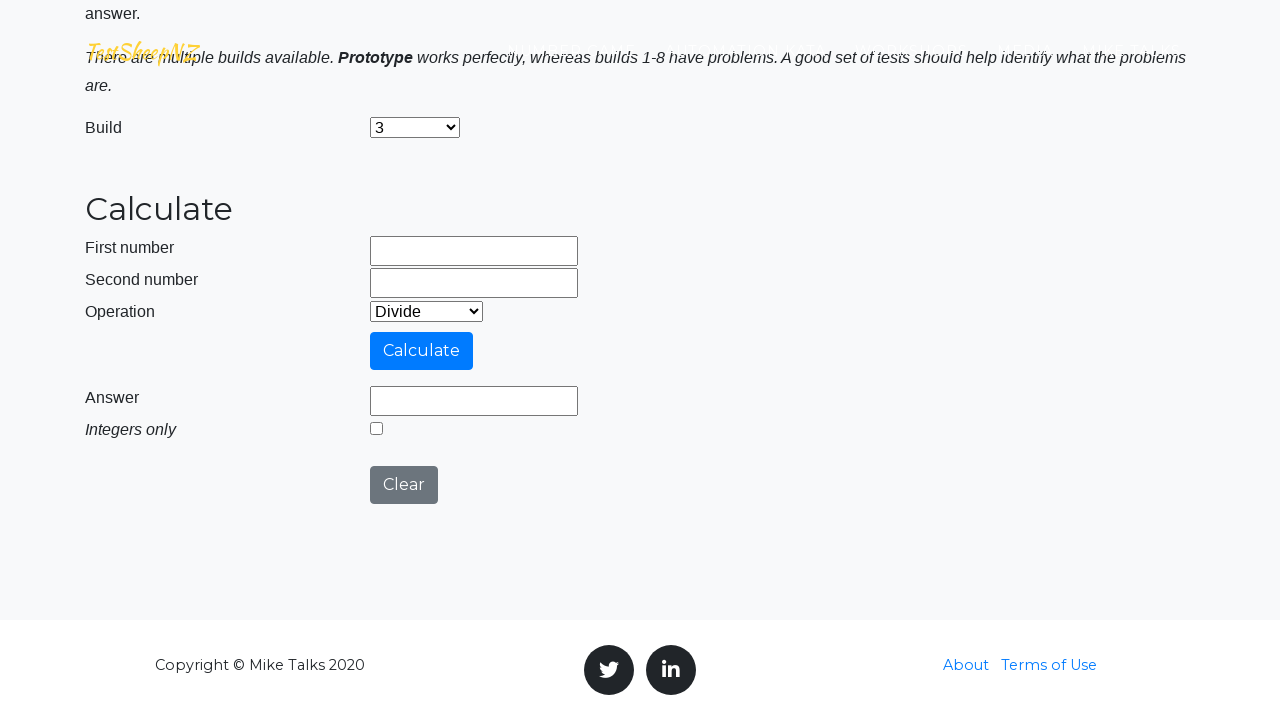

Entered 86.56 in first number field on input[name='number1']
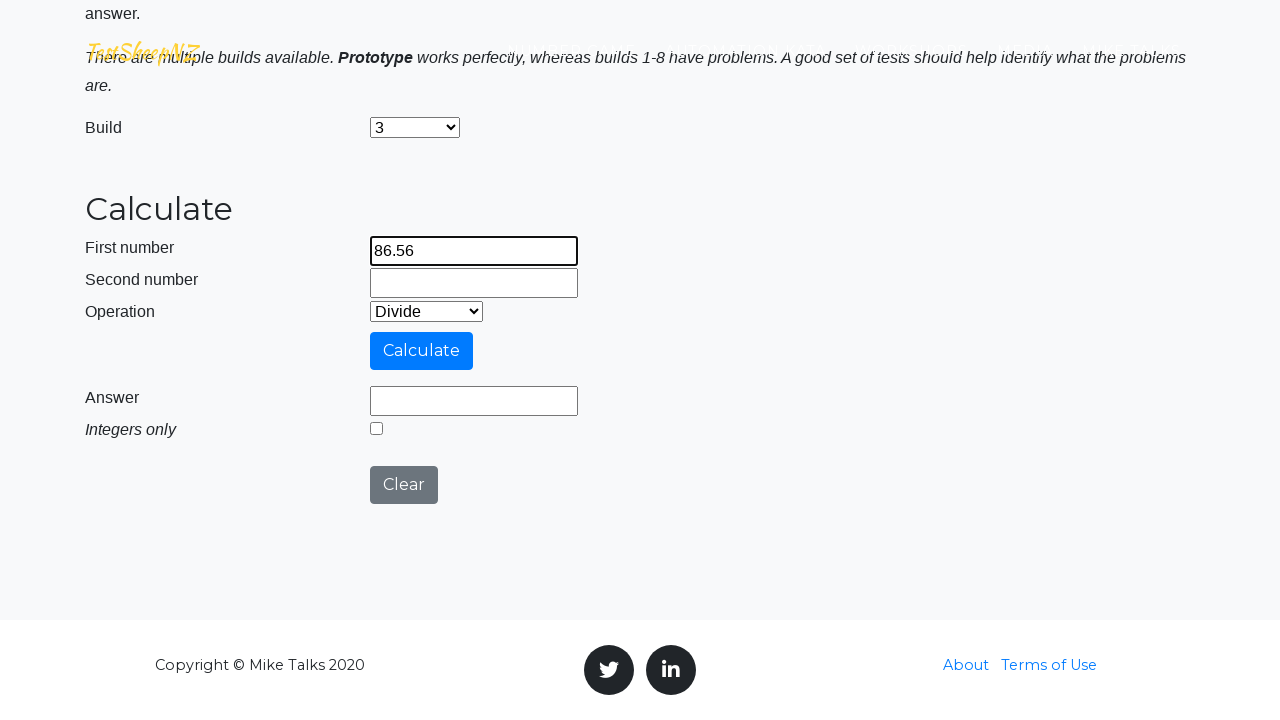

Entered 75.31 in second number field on input[name='number2']
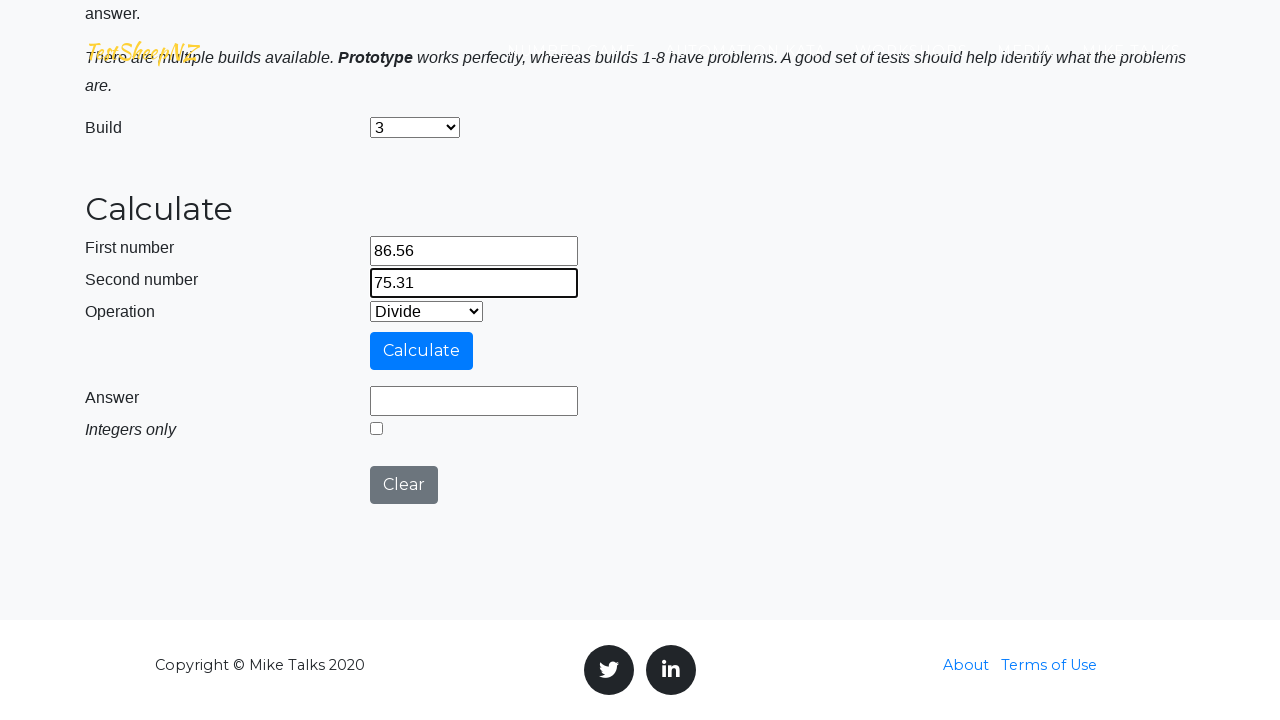

Clicked calculate button at (422, 351) on #calculateButton
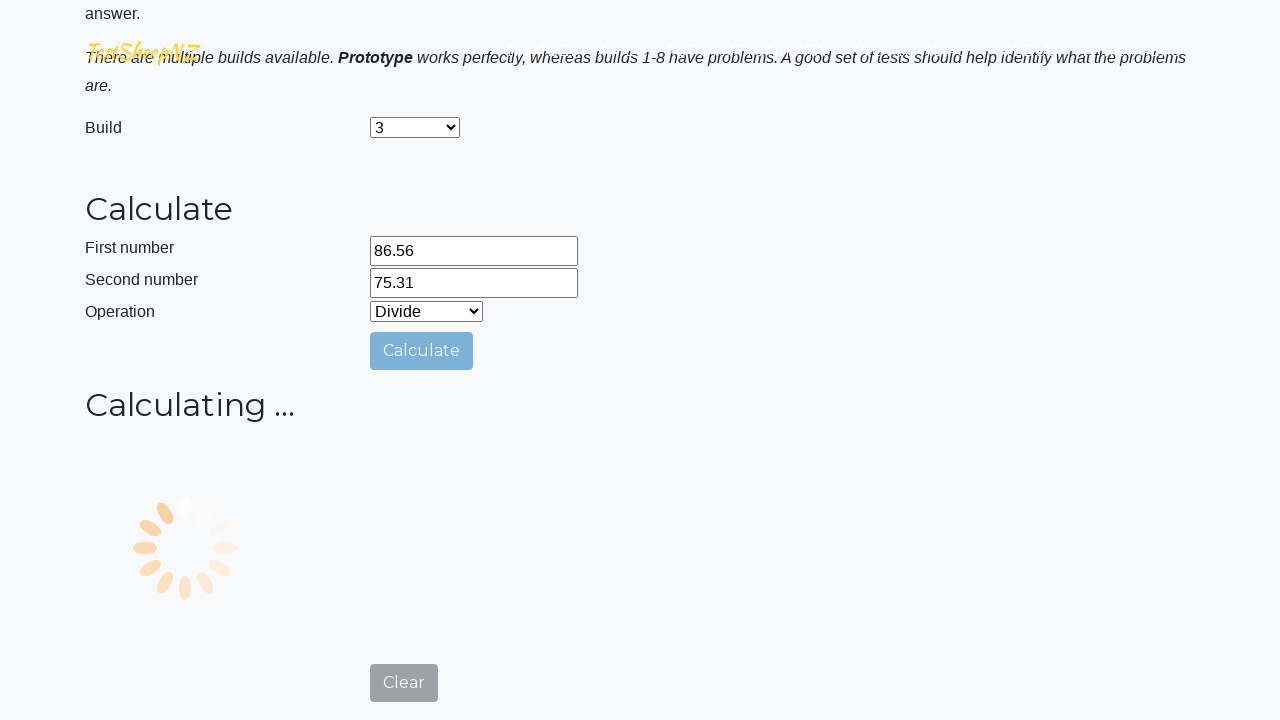

Answer field loaded and division result is displayed
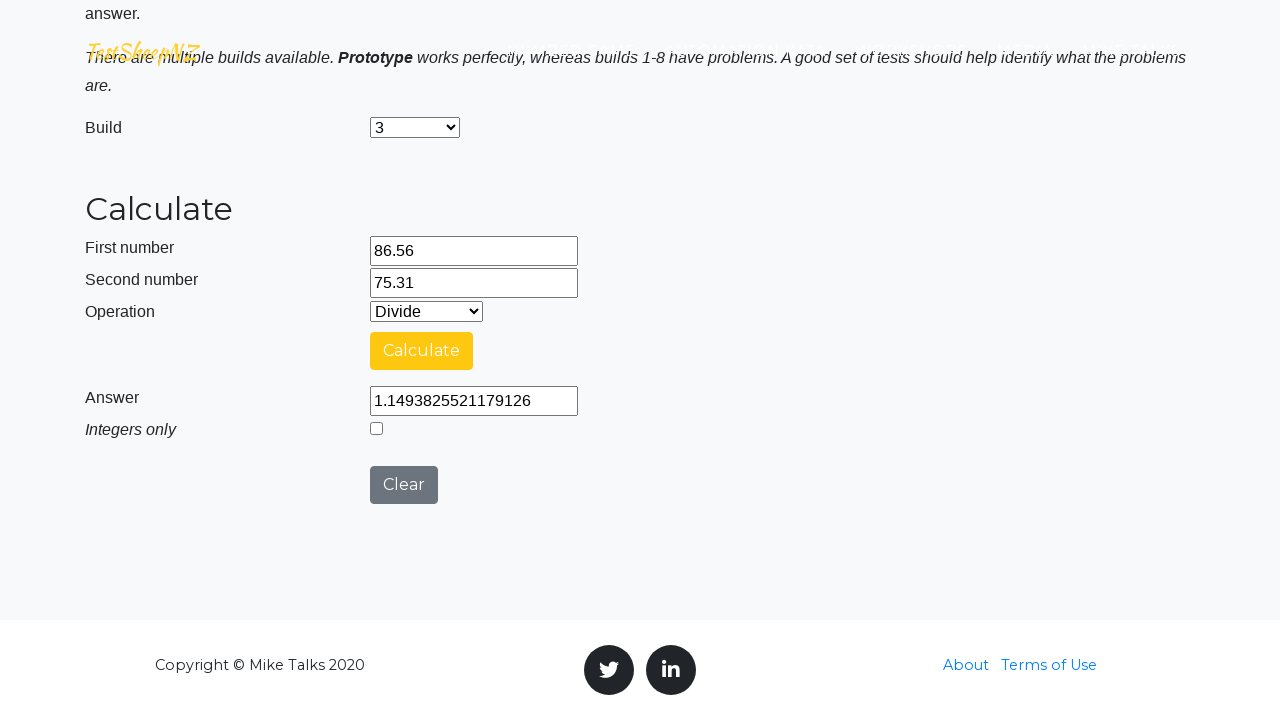

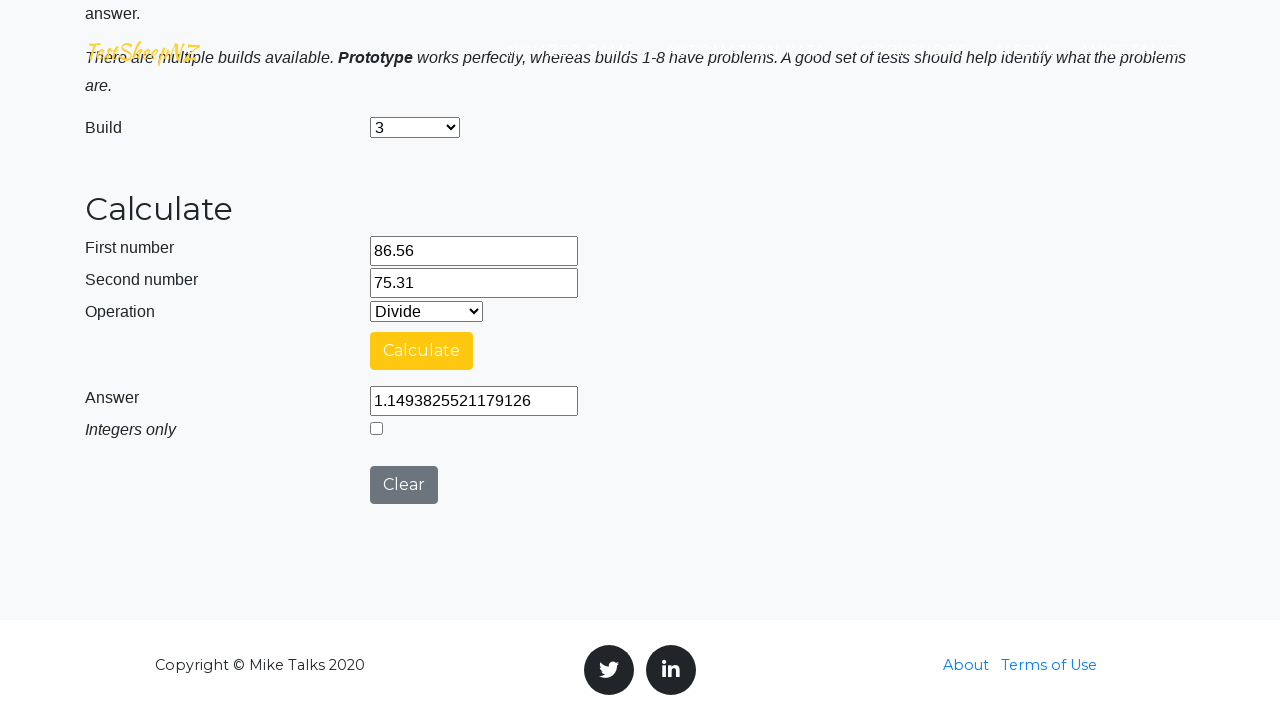